Tests the Automation Exercise website by verifying link count, navigating to Products page, and checking if special offer is displayed

Starting URL: https://www.automationexercise.com/

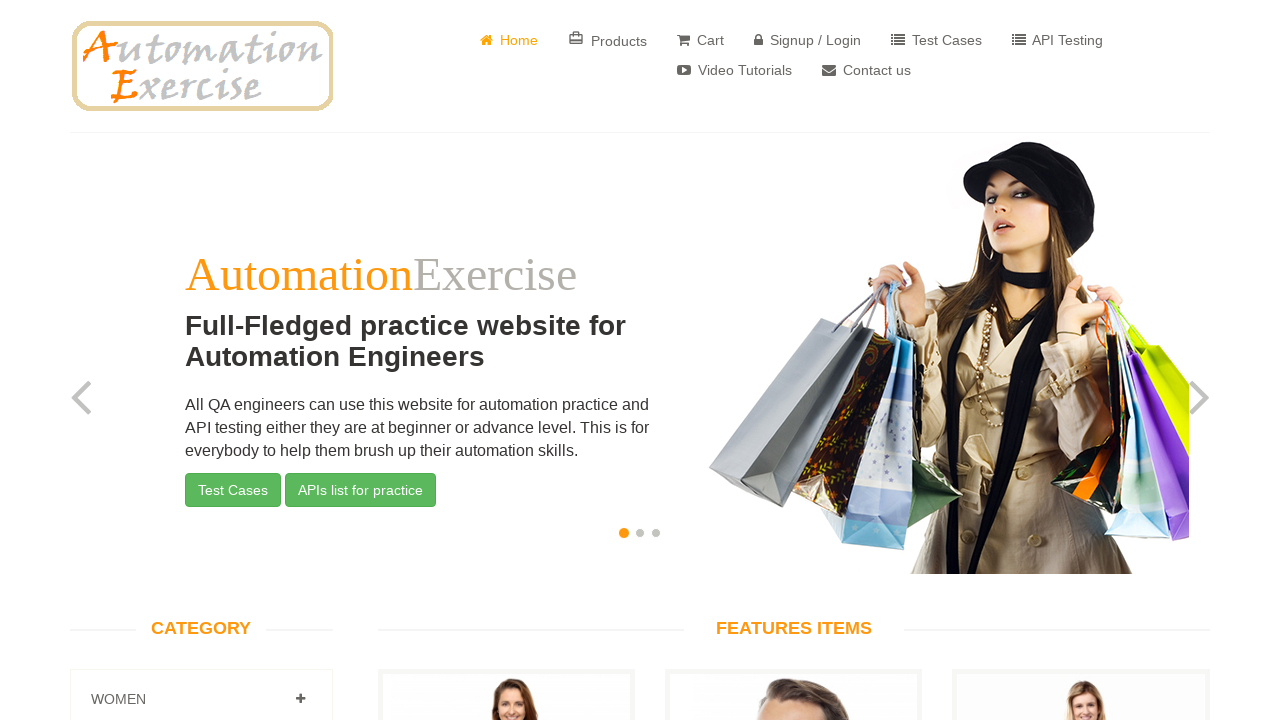

Retrieved all links from the page
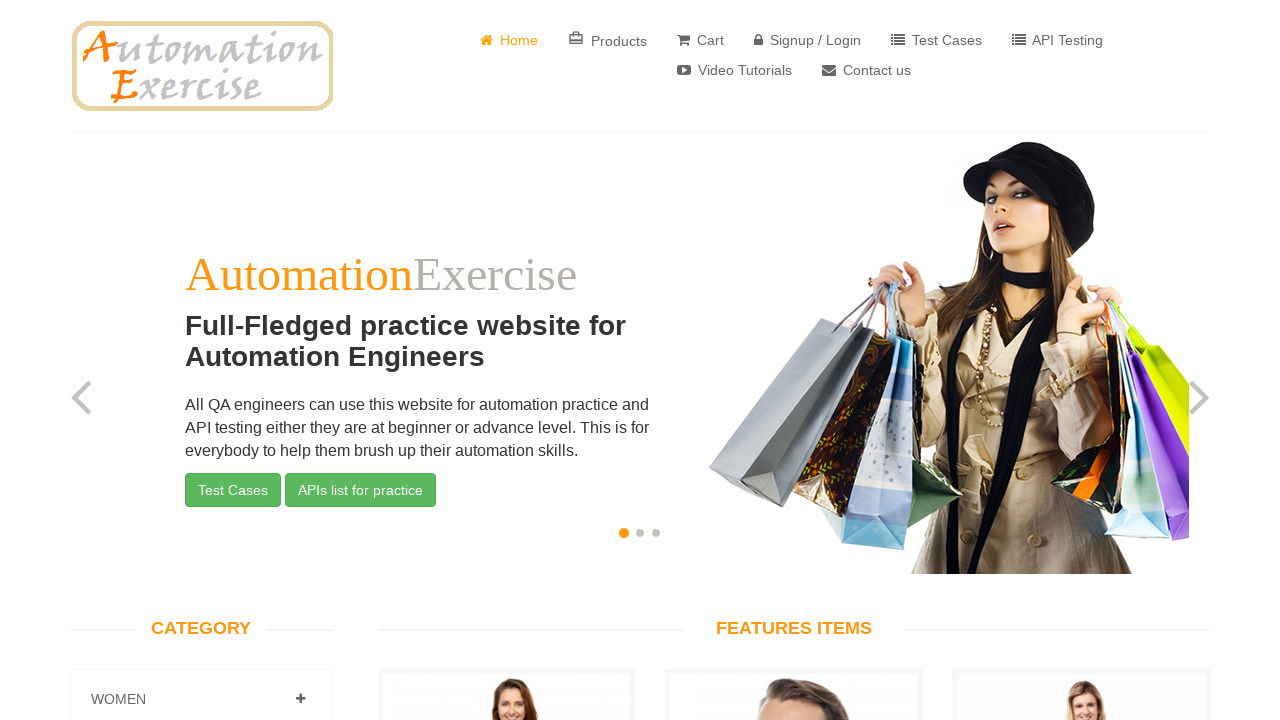

Verified link count: 147 links found (expected: 147)
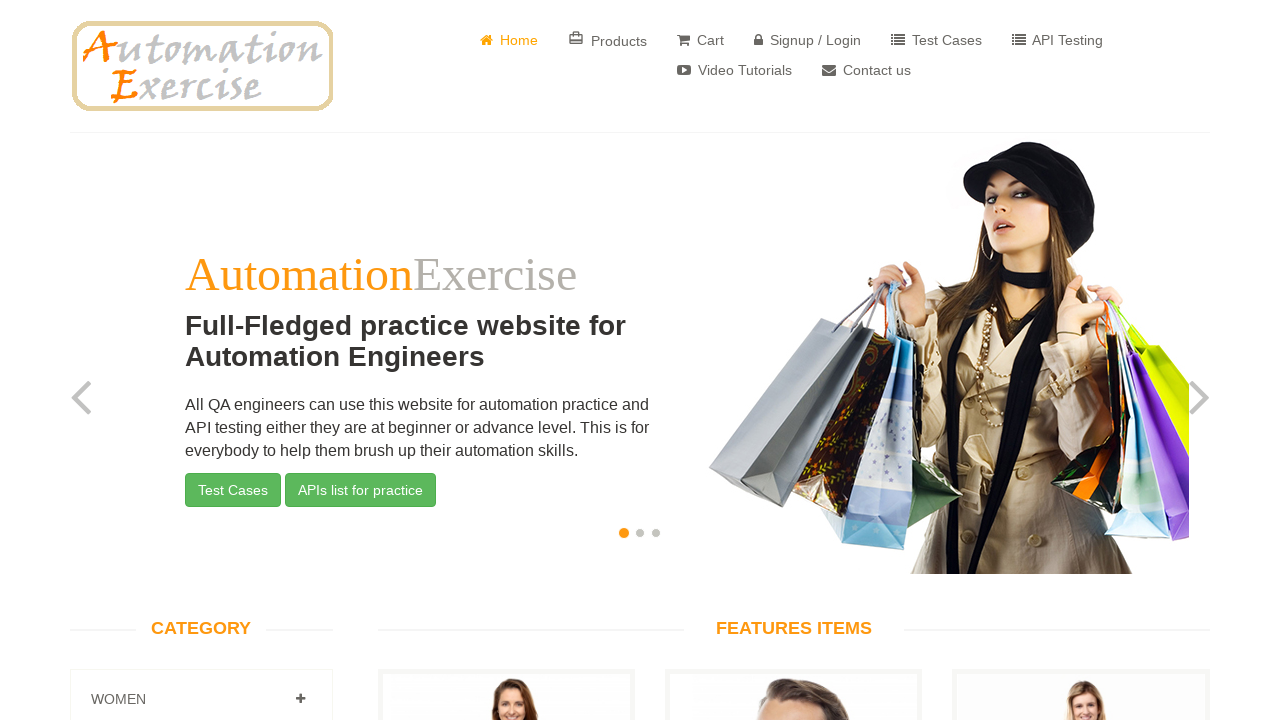

Clicked on Products link at (608, 40) on text=Products
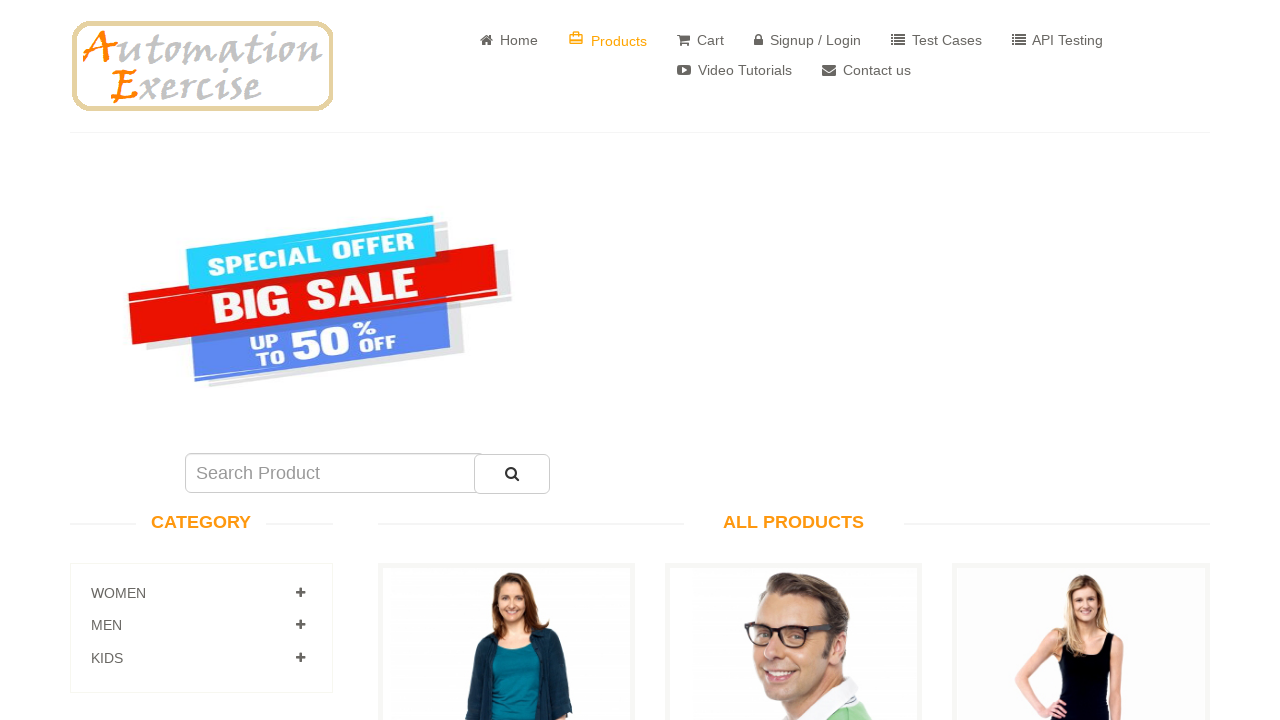

Special offer element (#sale_image) is now visible
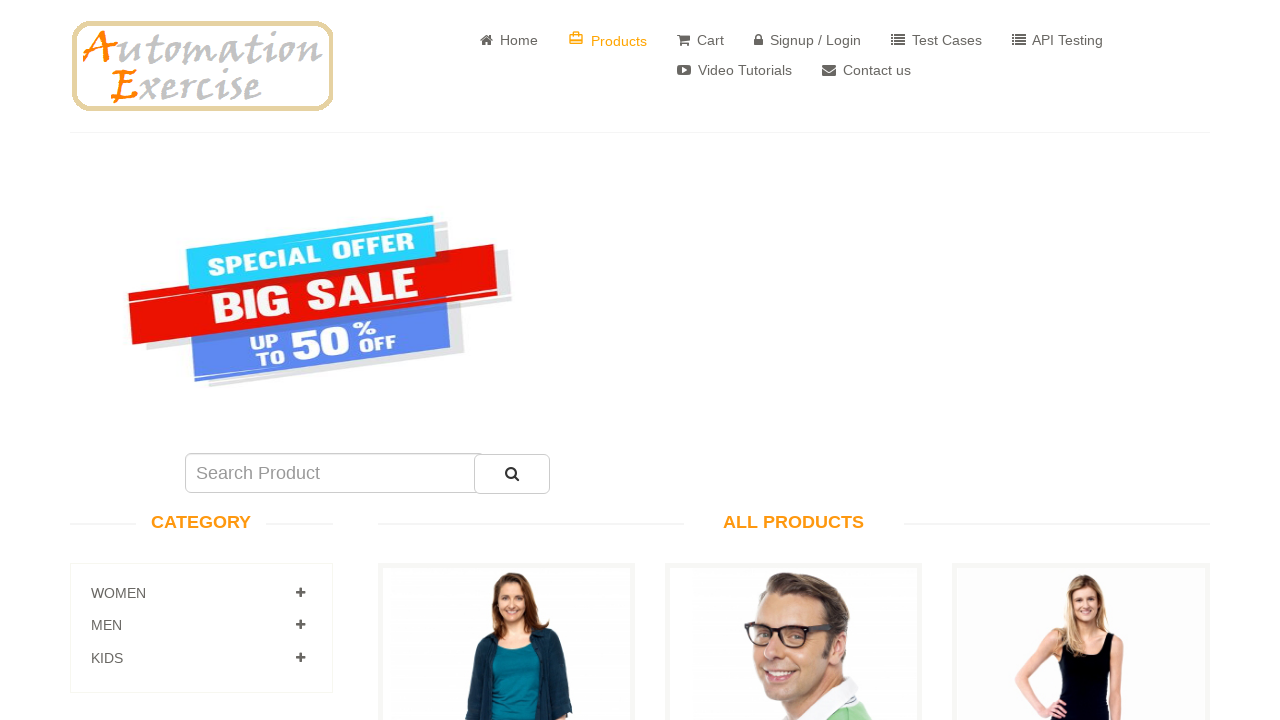

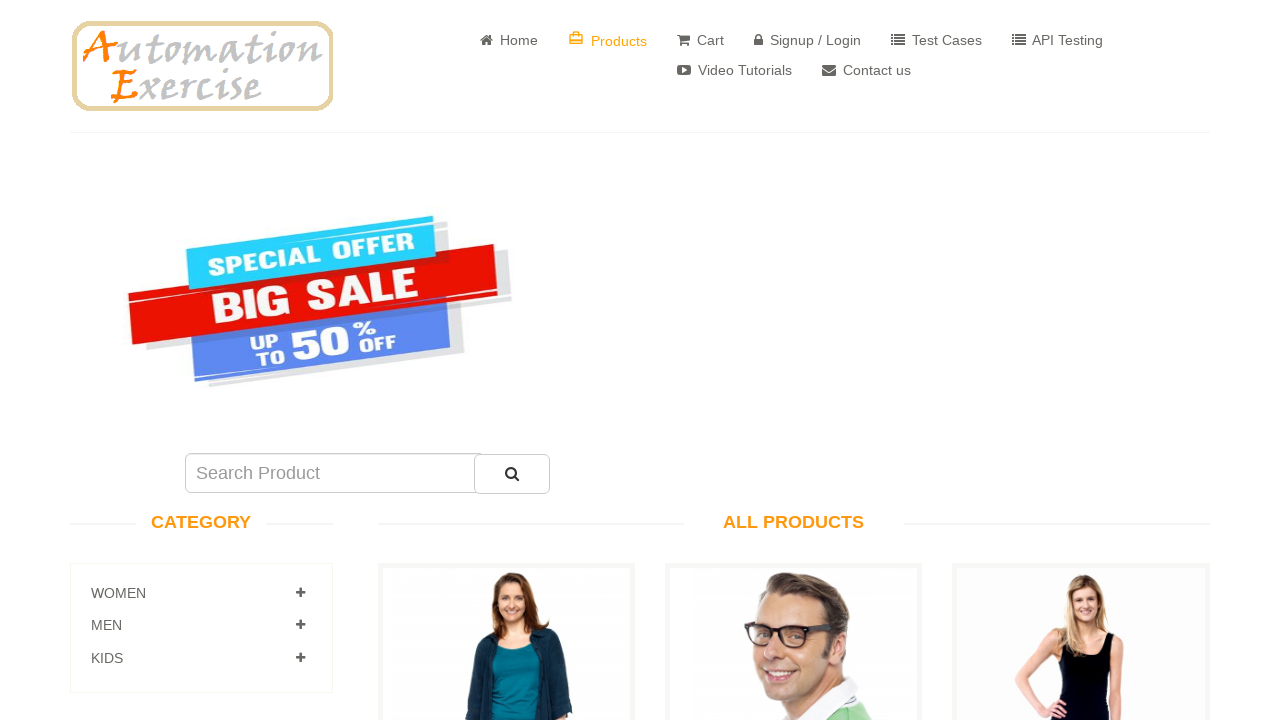